Verifies push notification UI elements are present in the application

Starting URL: https://wallet-ds40r5hxr-aiden-lipperts-projects.vercel.app

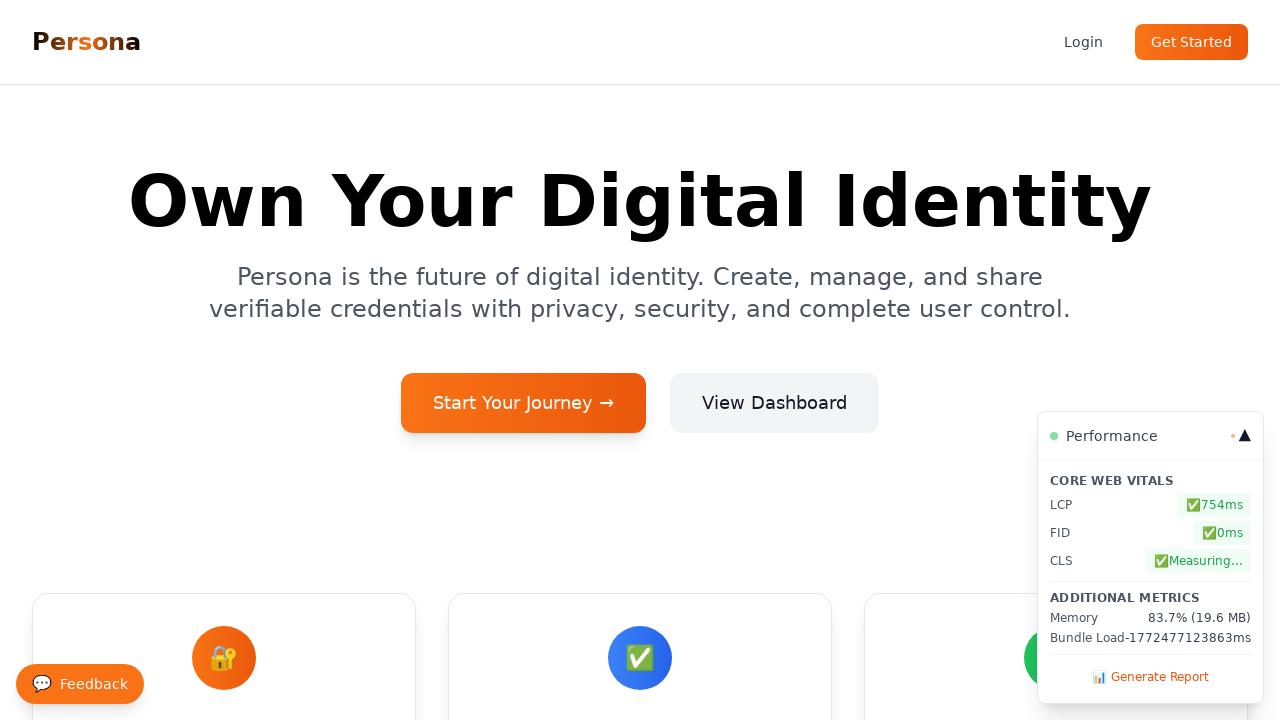

Waited for page to reach network idle state
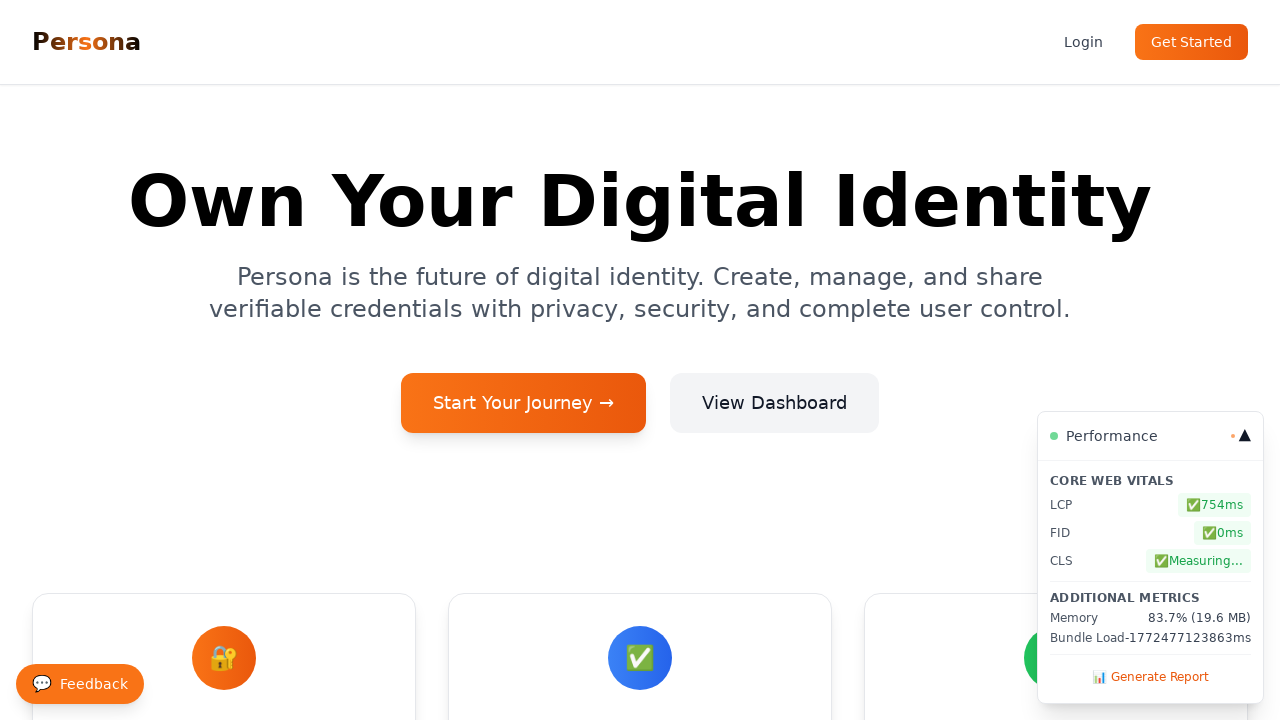

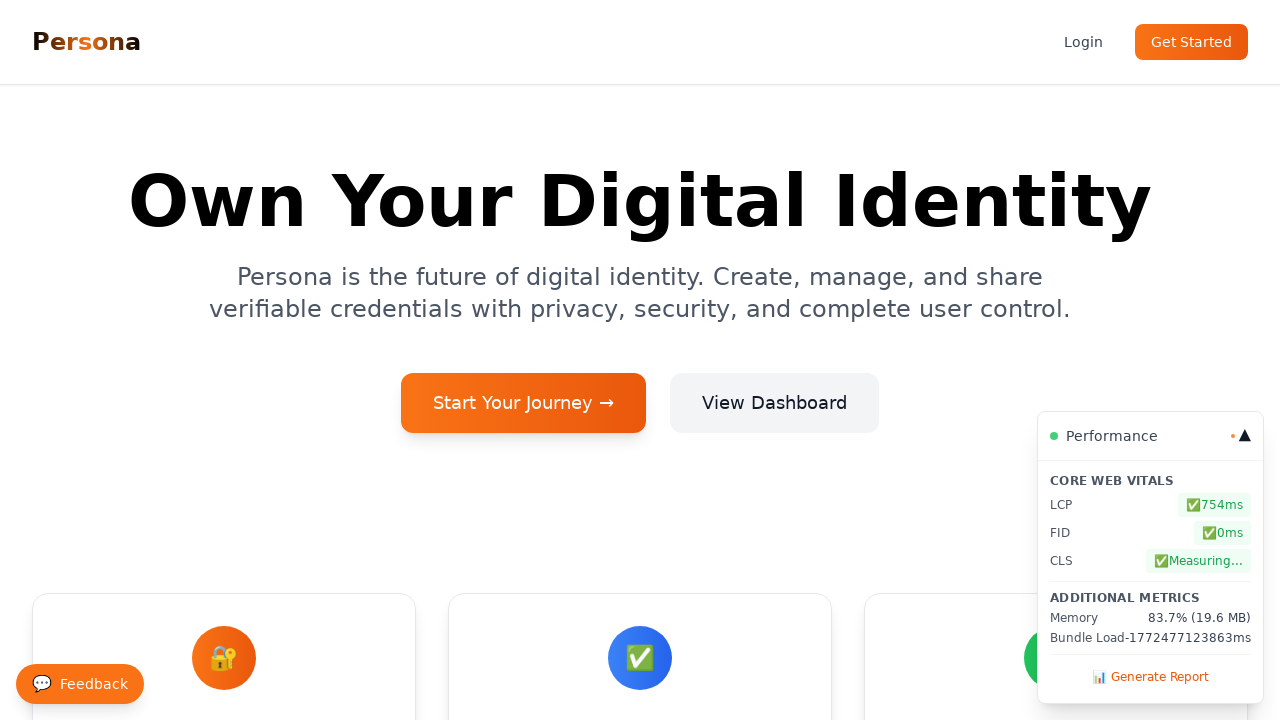